Tests checkbox functionality by toggling checkboxes based on their current state - clicks checkbox1 if unchecked and clicks checkbox2 if checked

Starting URL: https://the-internet.herokuapp.com/checkboxes

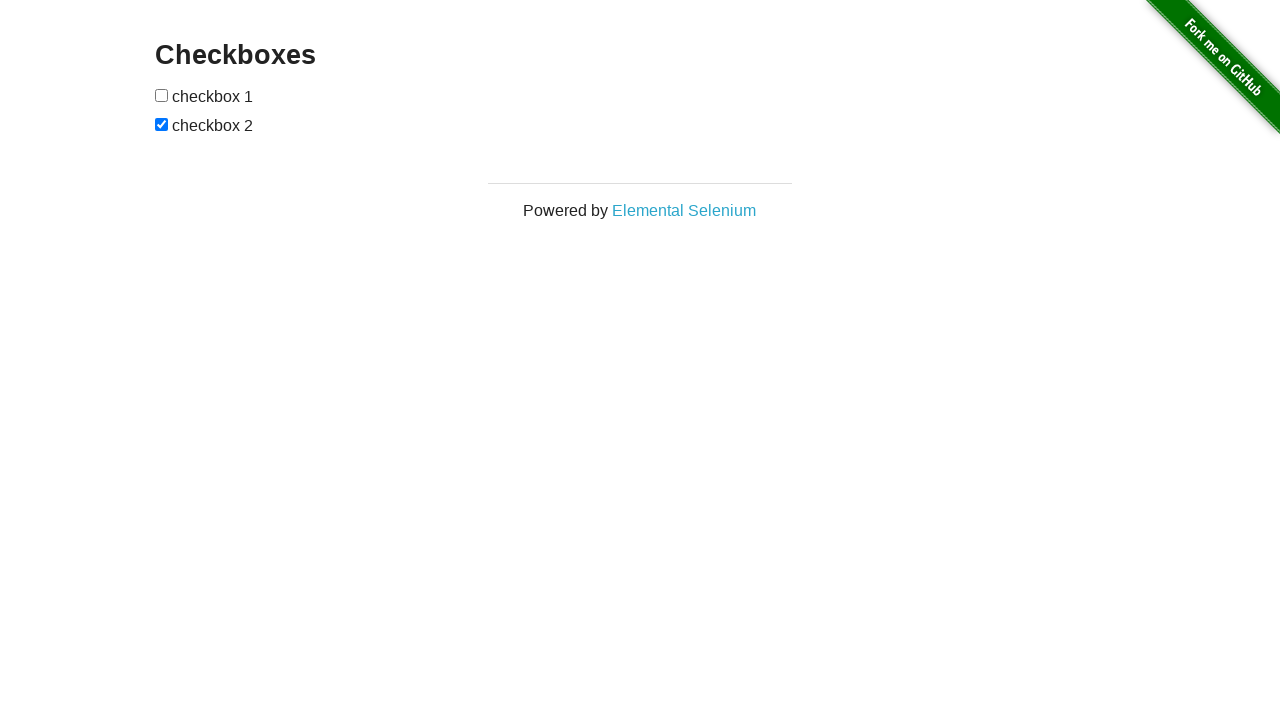

Located first checkbox element
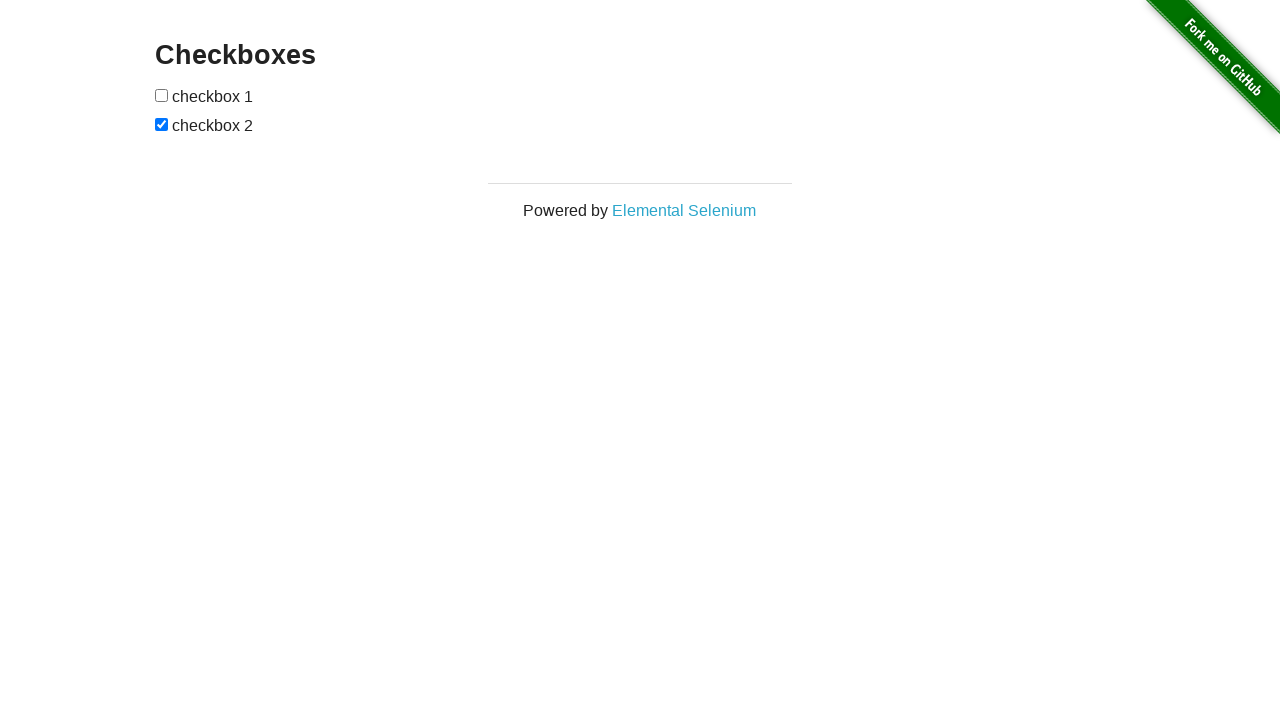

Located second checkbox element
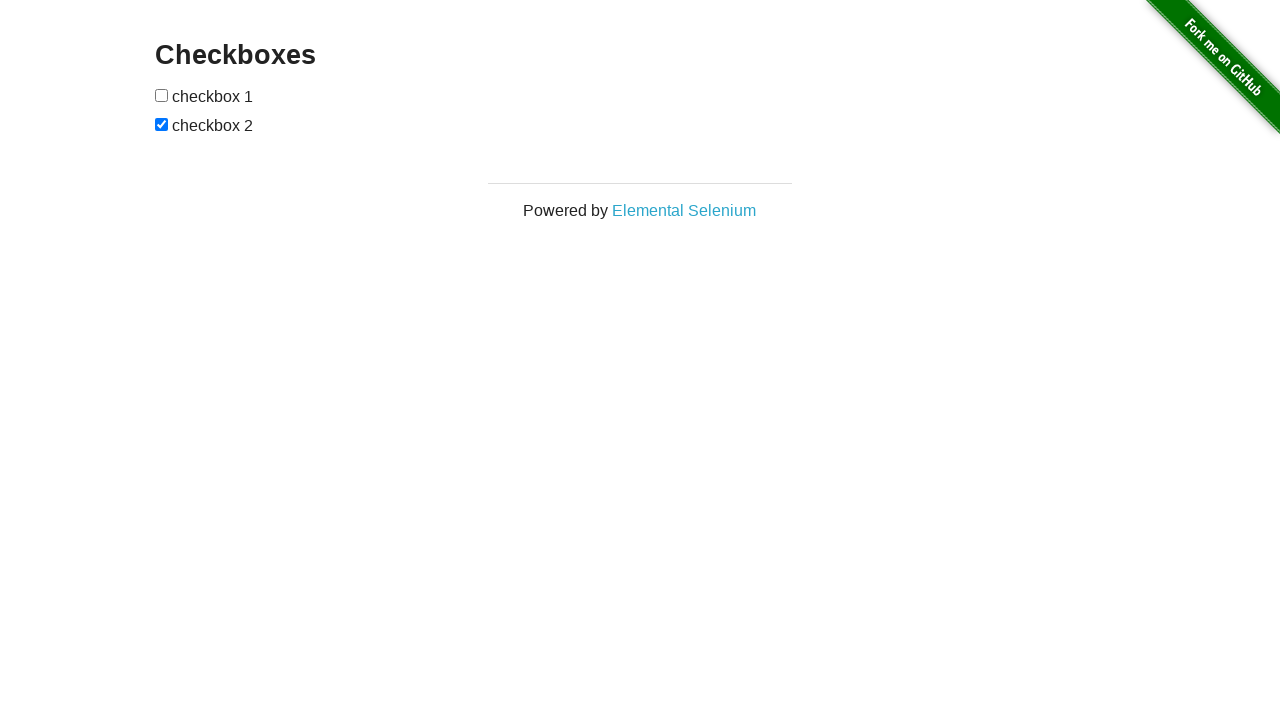

Clicked checkbox1 because it was unchecked at (162, 95) on xpath=(//*[@type='checkbox'])[1]
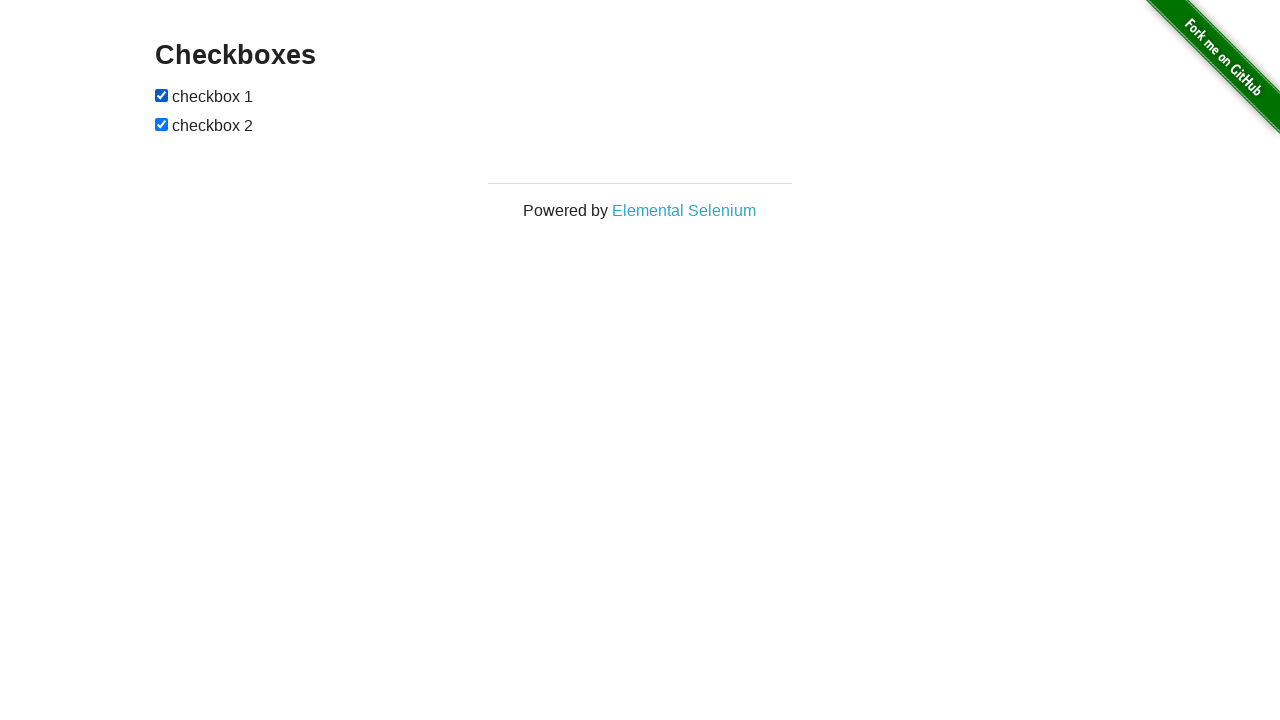

Clicked checkbox2 because it was checked at (162, 124) on xpath=(//*[@type='checkbox'])[2]
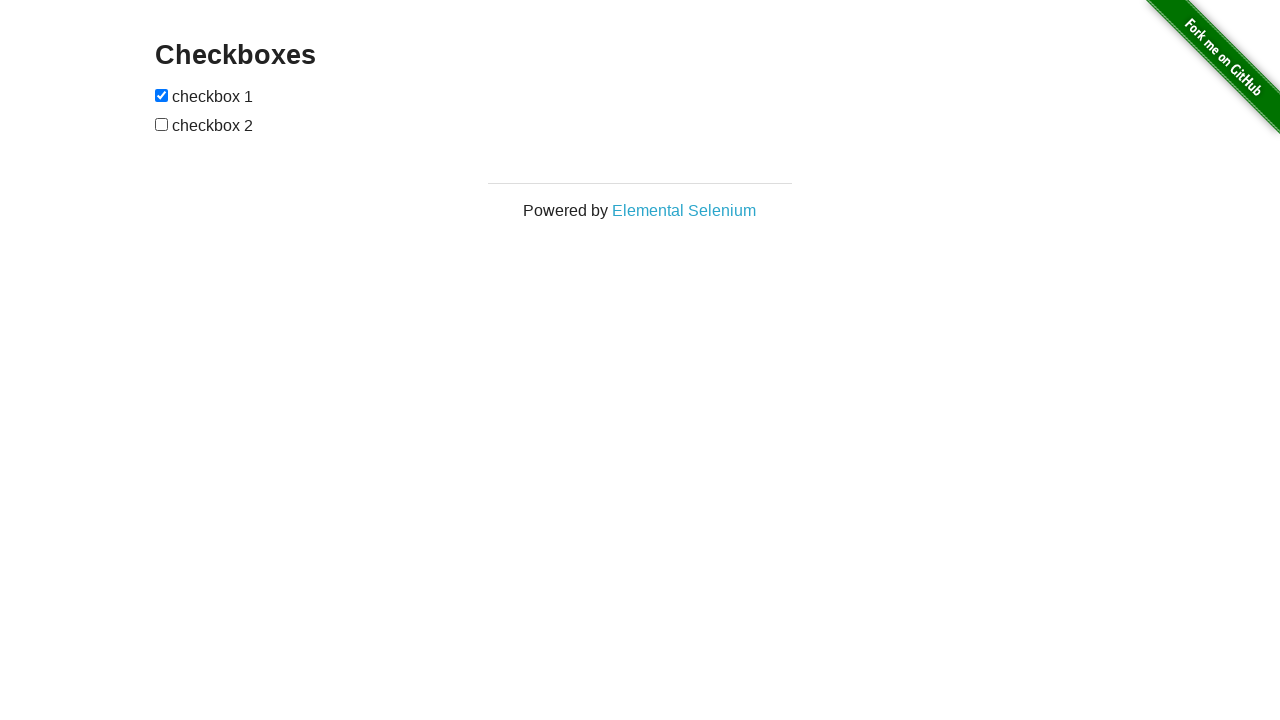

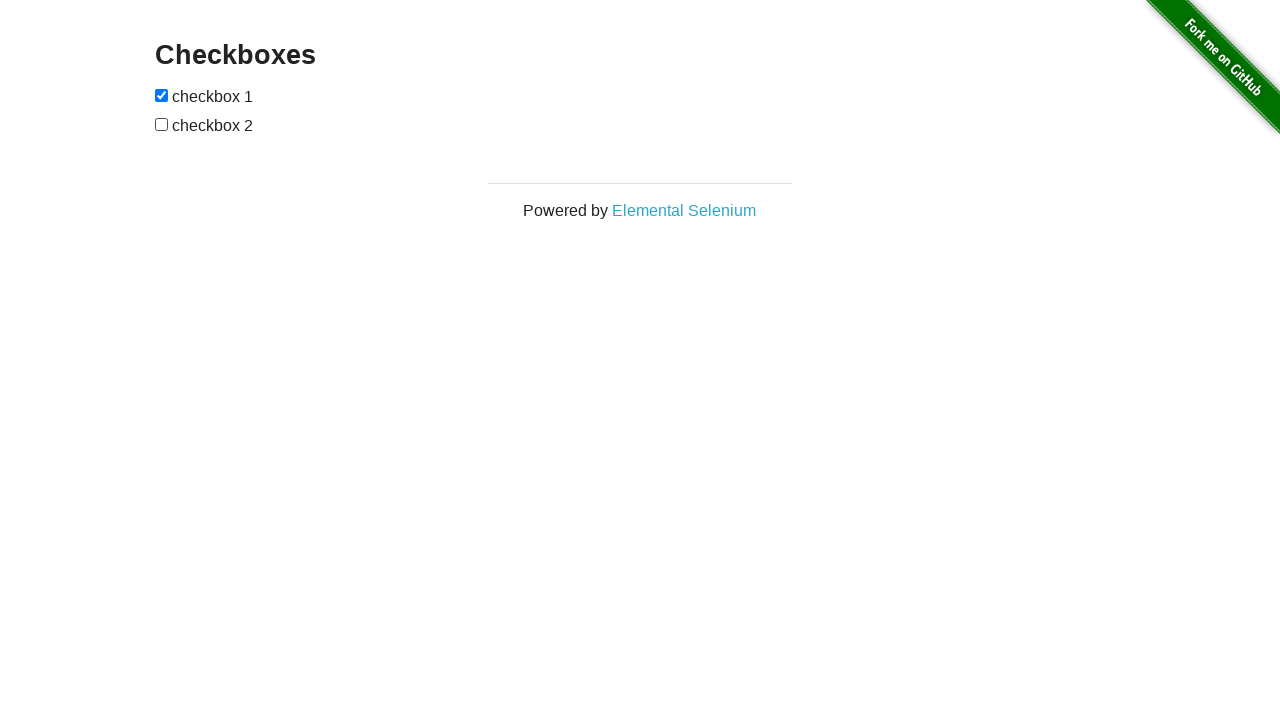